Tests sending text to an input field using keyboard actions on a forgot password page

Starting URL: https://the-internet.herokuapp.com/forgot_password

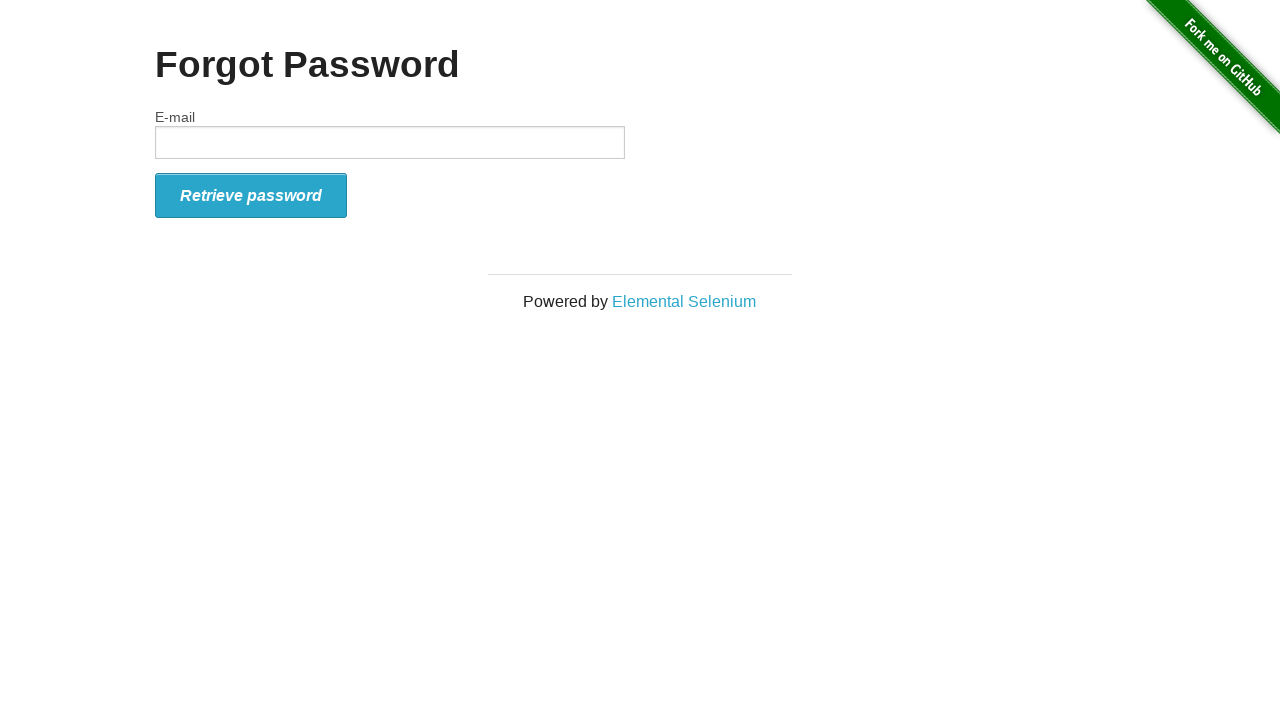

Filled email field with 'This is through actions' using keyboard actions on input#email
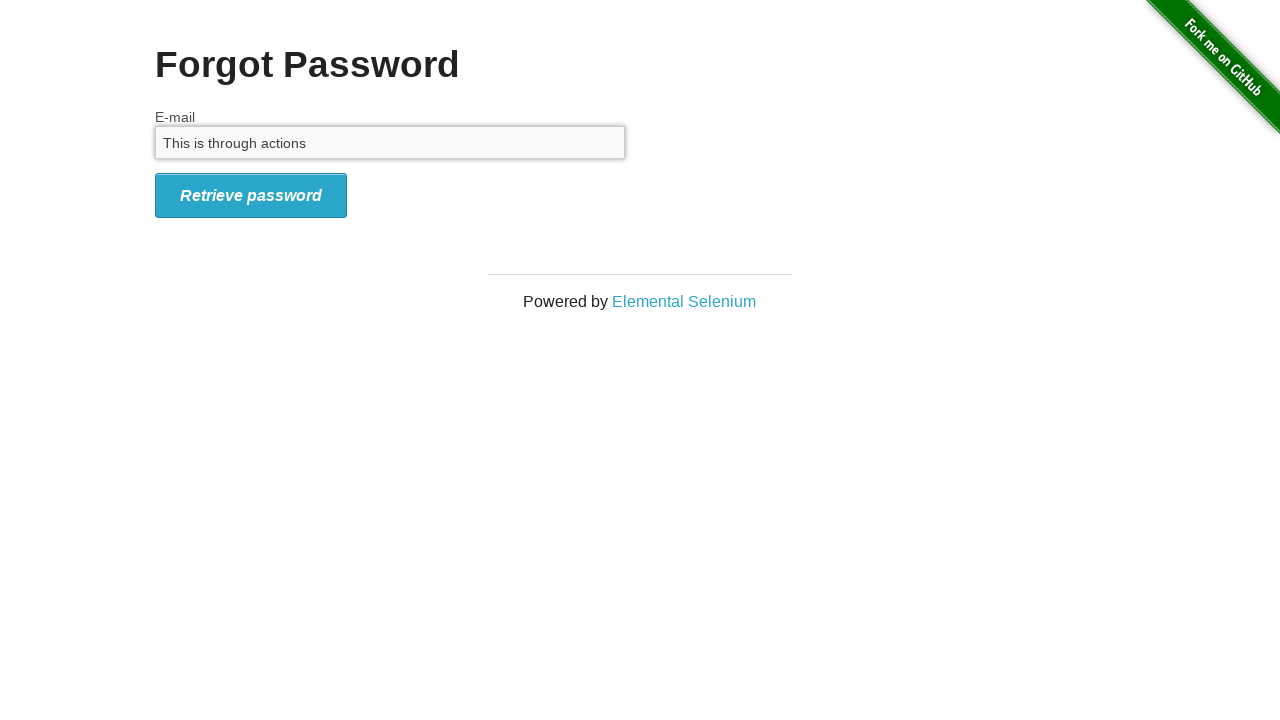

Verified email field contains the expected text 'This is through actions'
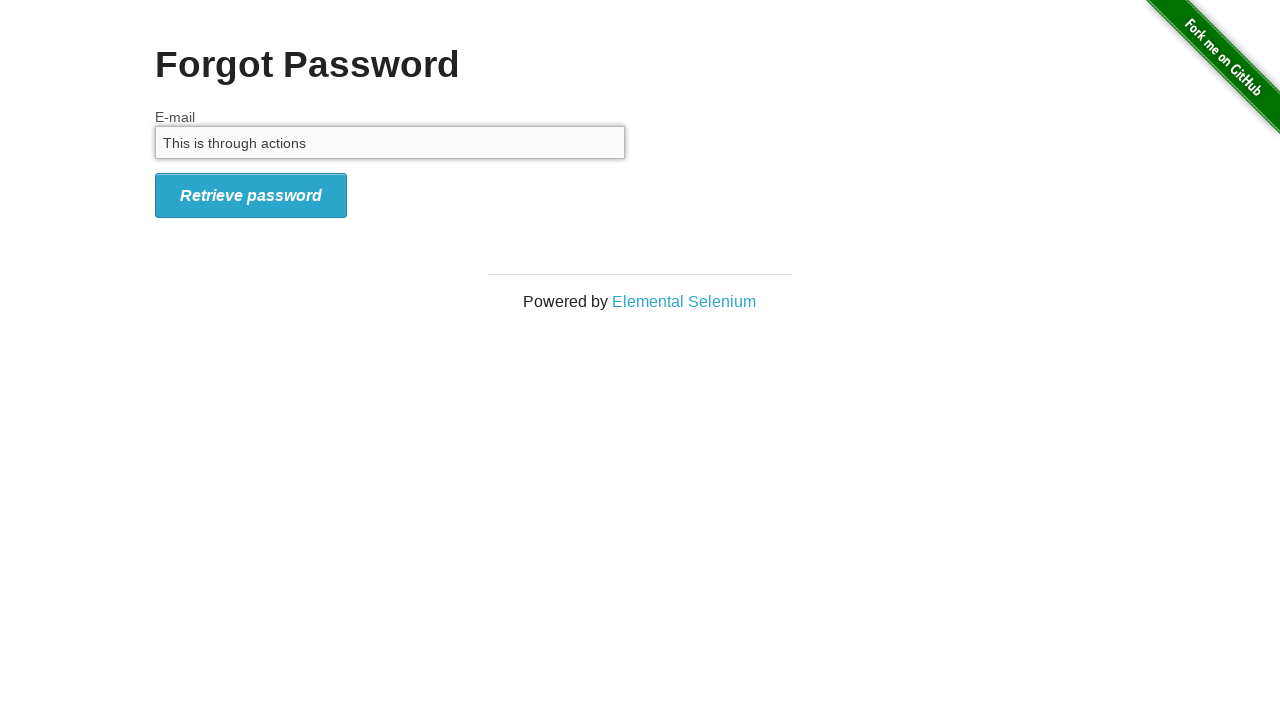

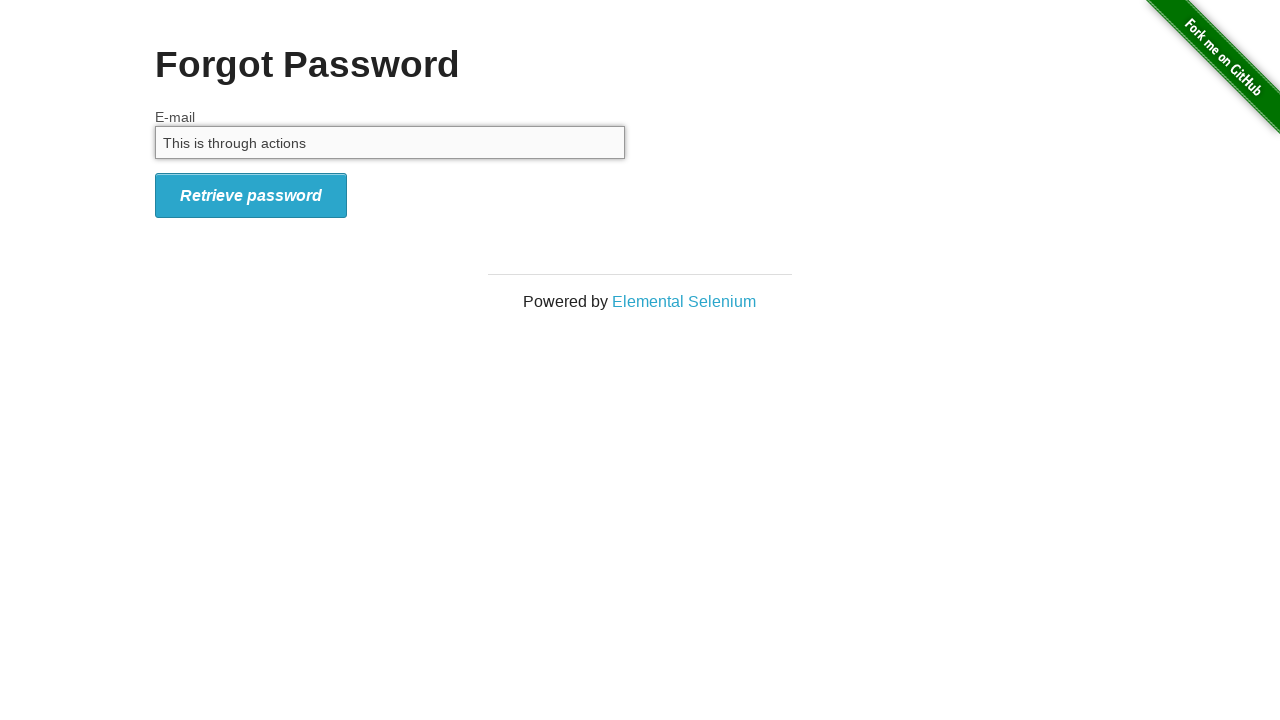